Tests file download page by navigating to it and verifying downloadable files are listed

Starting URL: https://the-internet.herokuapp.com/

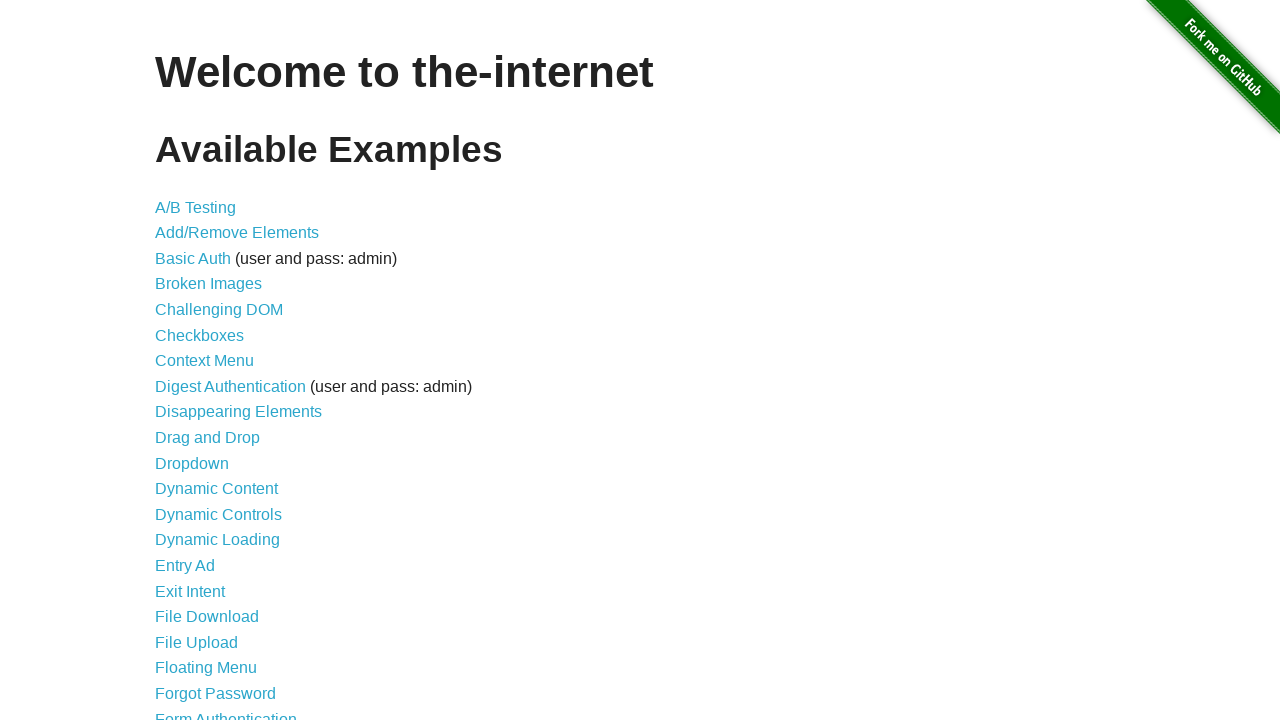

Clicked on File Download link at (207, 617) on a[href='/download']
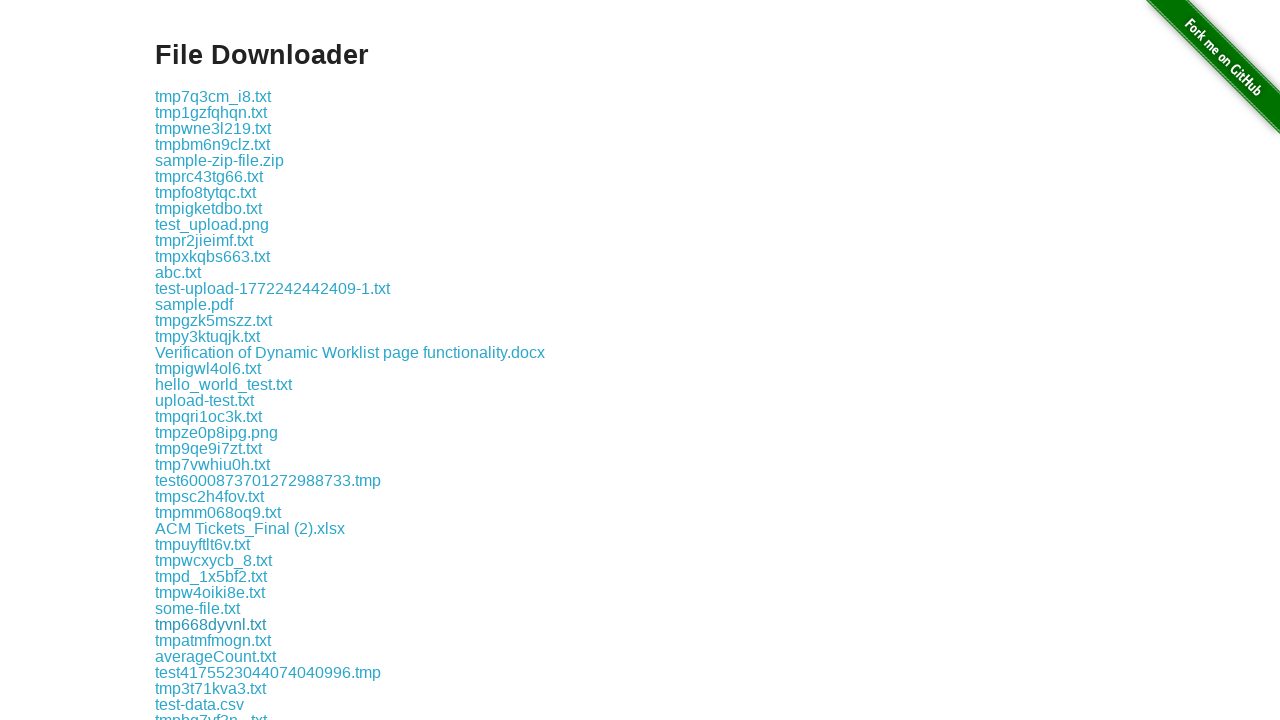

Download links loaded on page
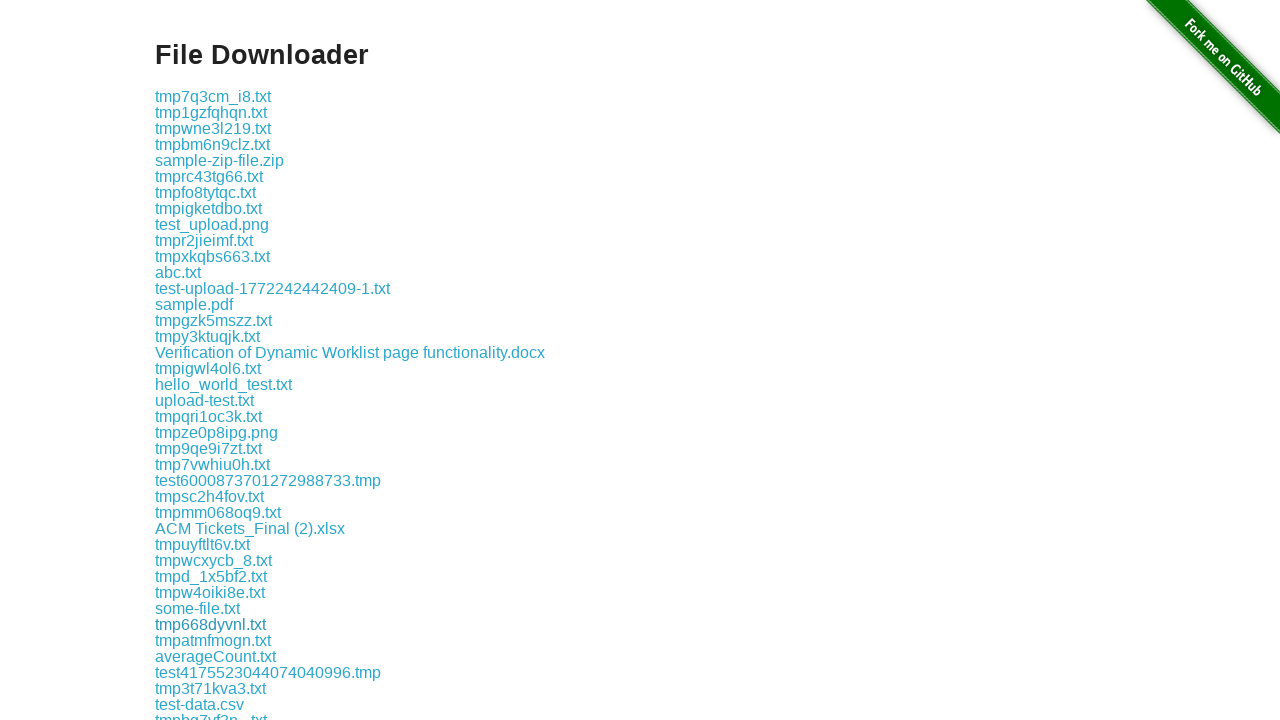

Verified that downloadable files are listed (count > 0)
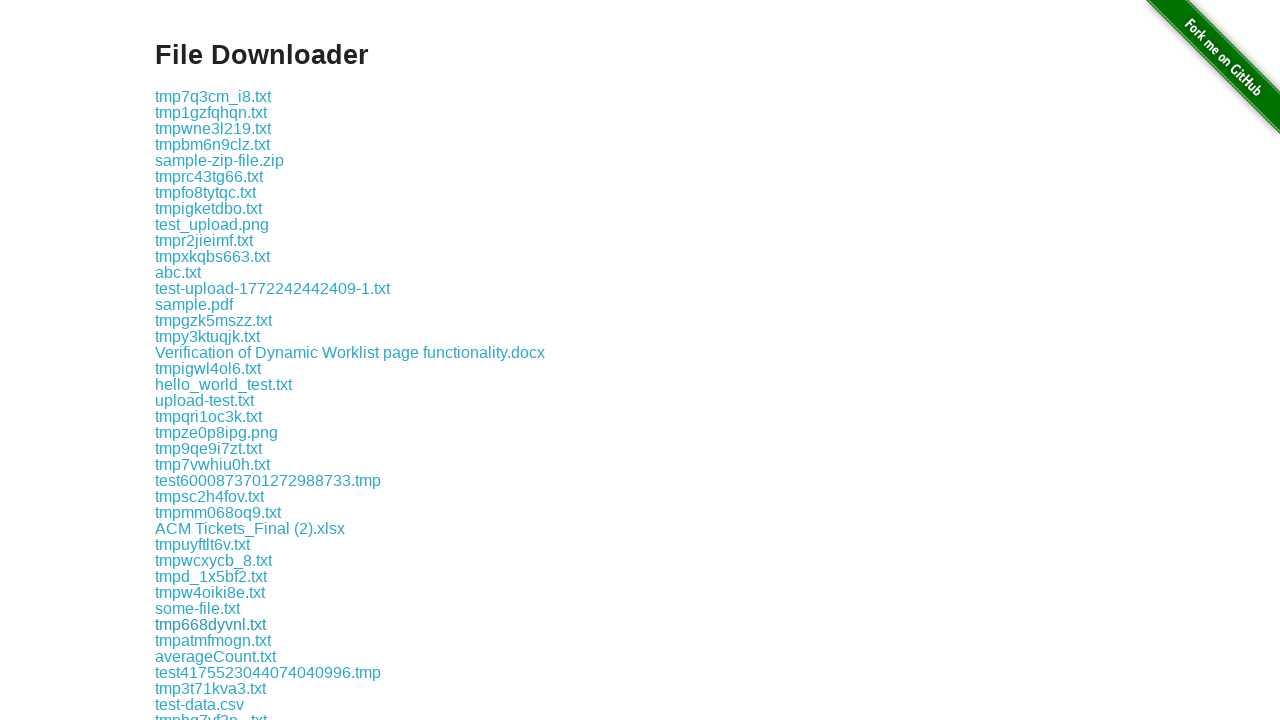

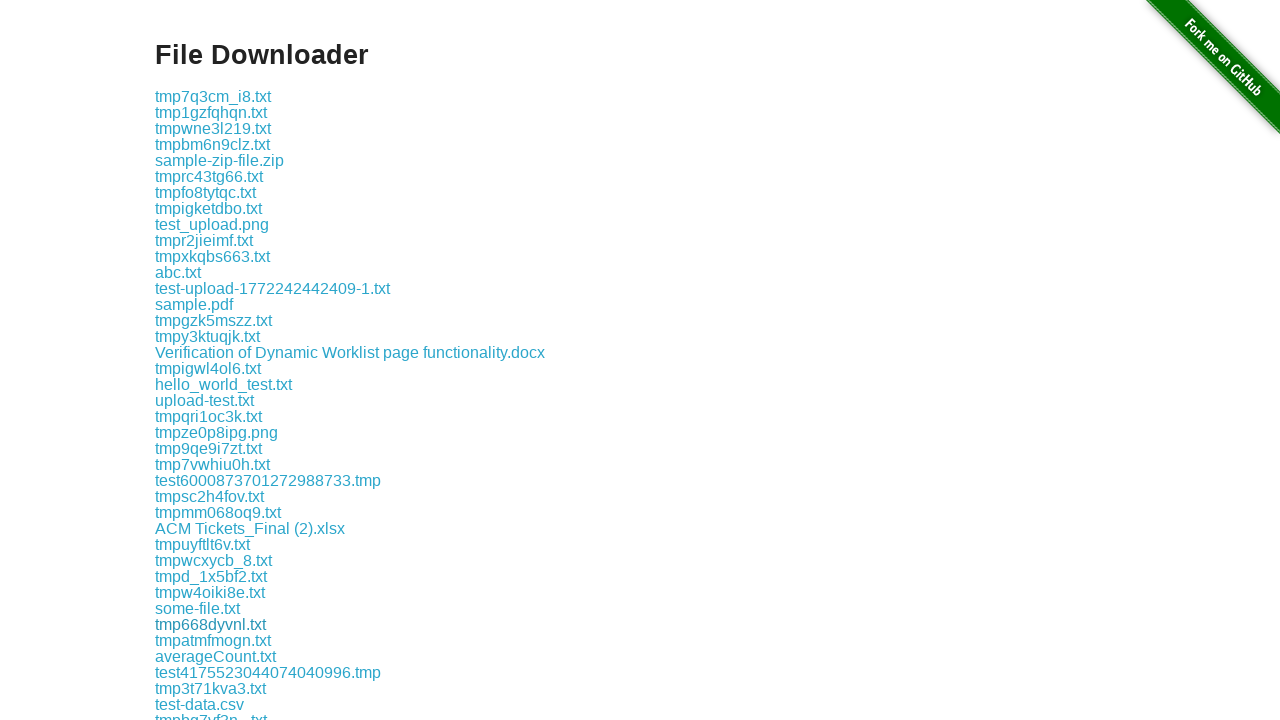